Navigates to a practice form page and selects a years of experience radio button using relative locators

Starting URL: https://awesomeqa.com/practice.html

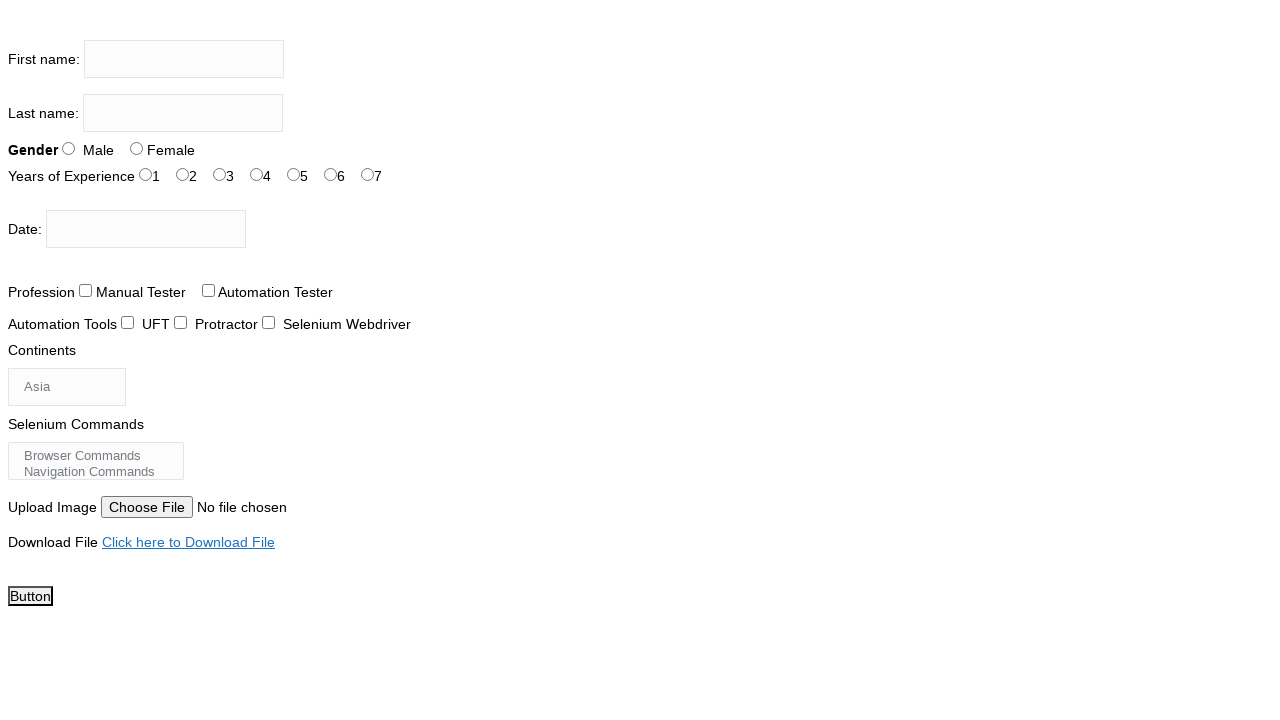

Navigated to practice form page
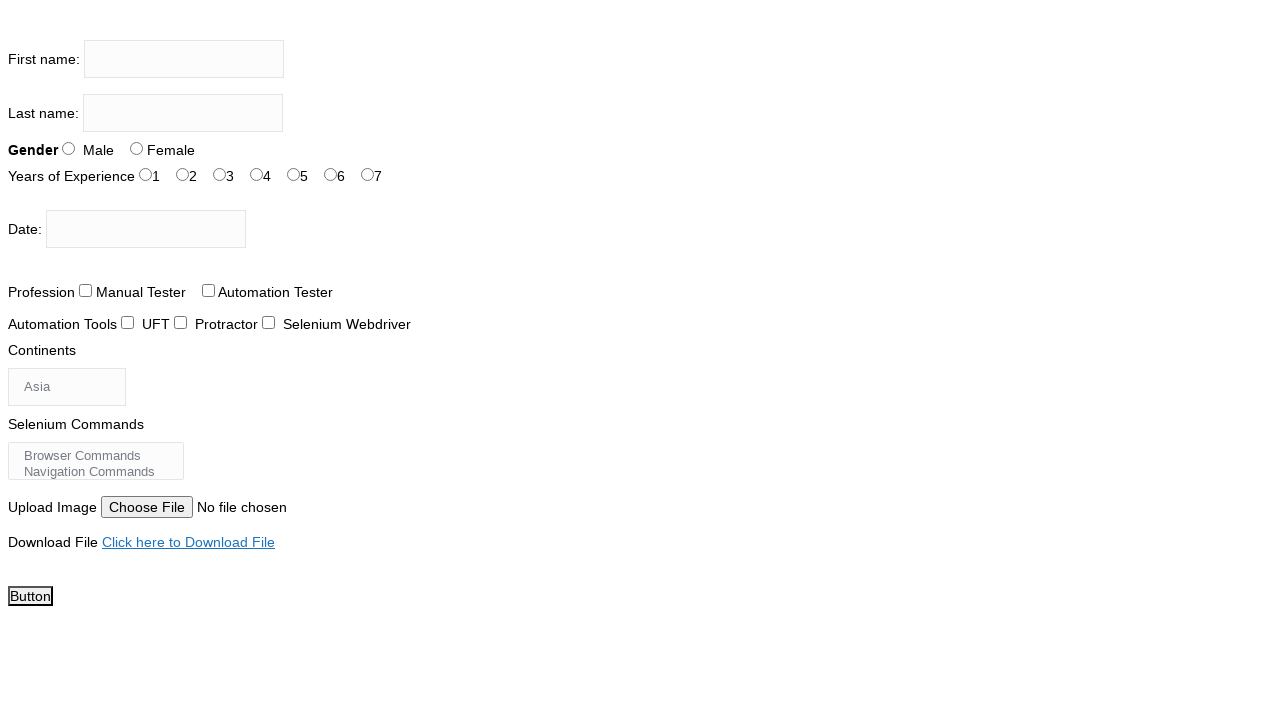

Located 'Years of Experience' span element
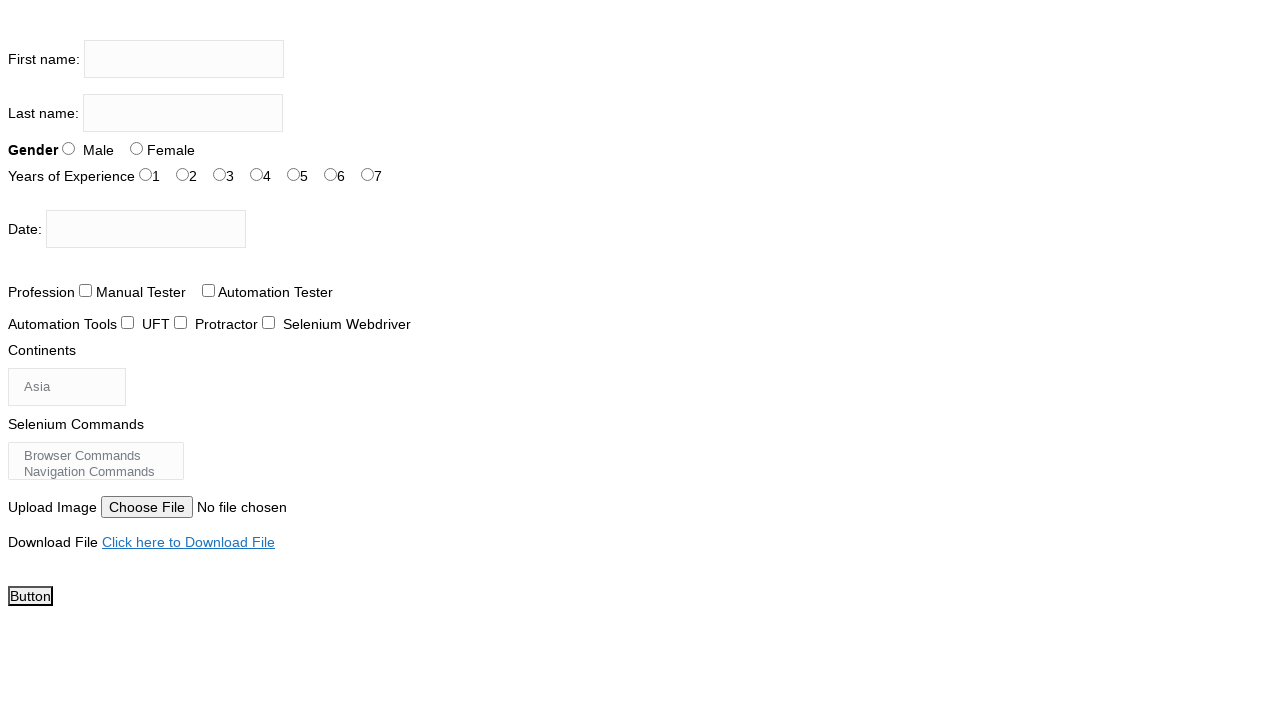

Selected 6 years of experience radio button at (368, 174) on #exp-6
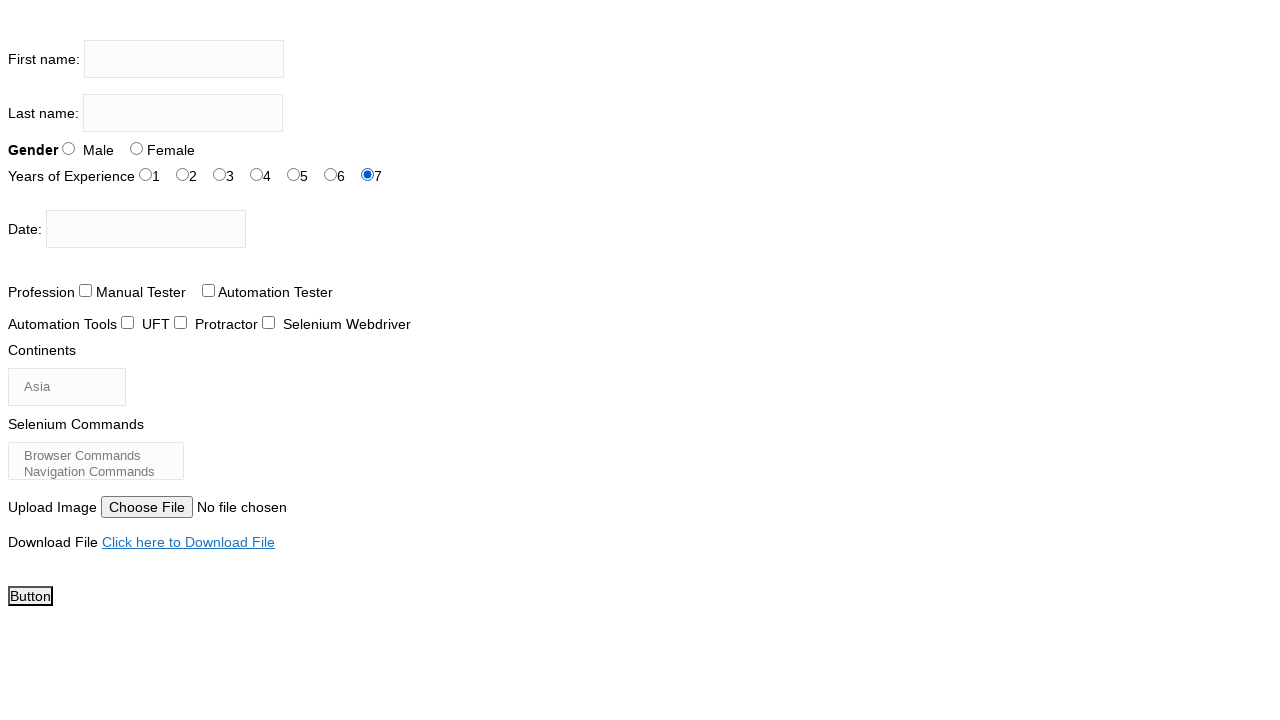

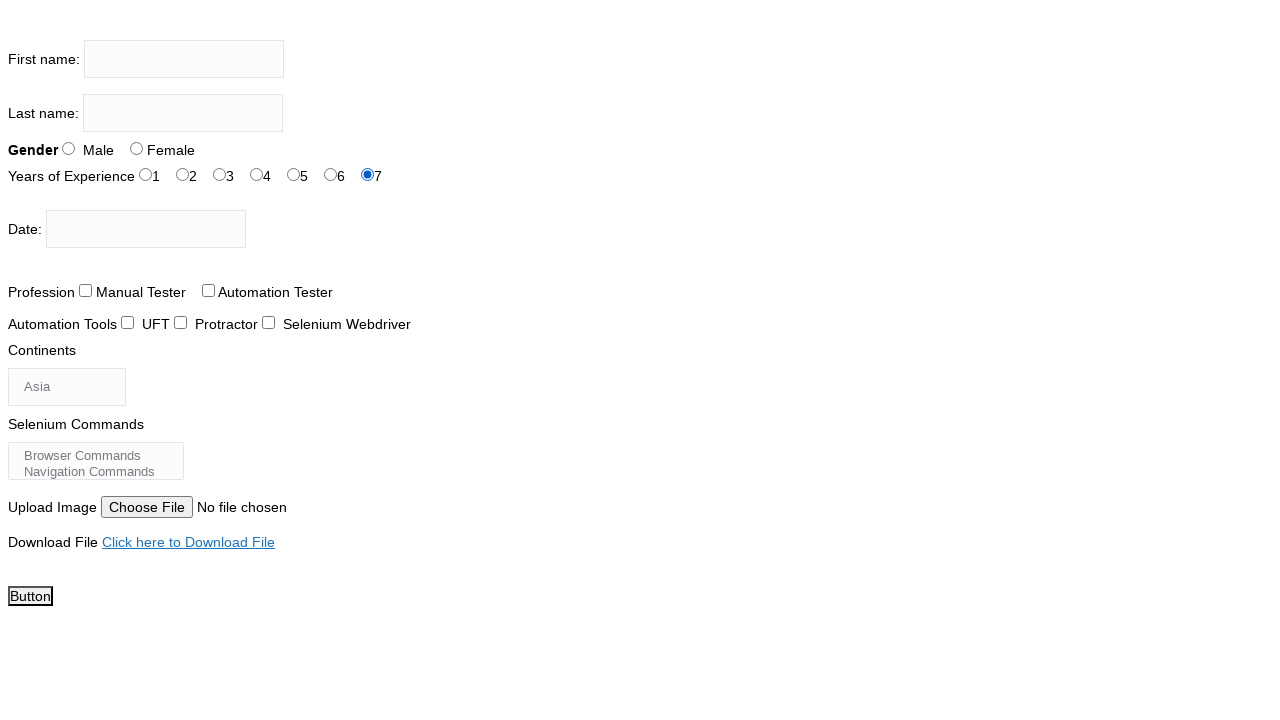